Tests navigation to the Top Lists menu and verifies all expected submenu items are displayed

Starting URL: https://www.99-bottles-of-beer.net

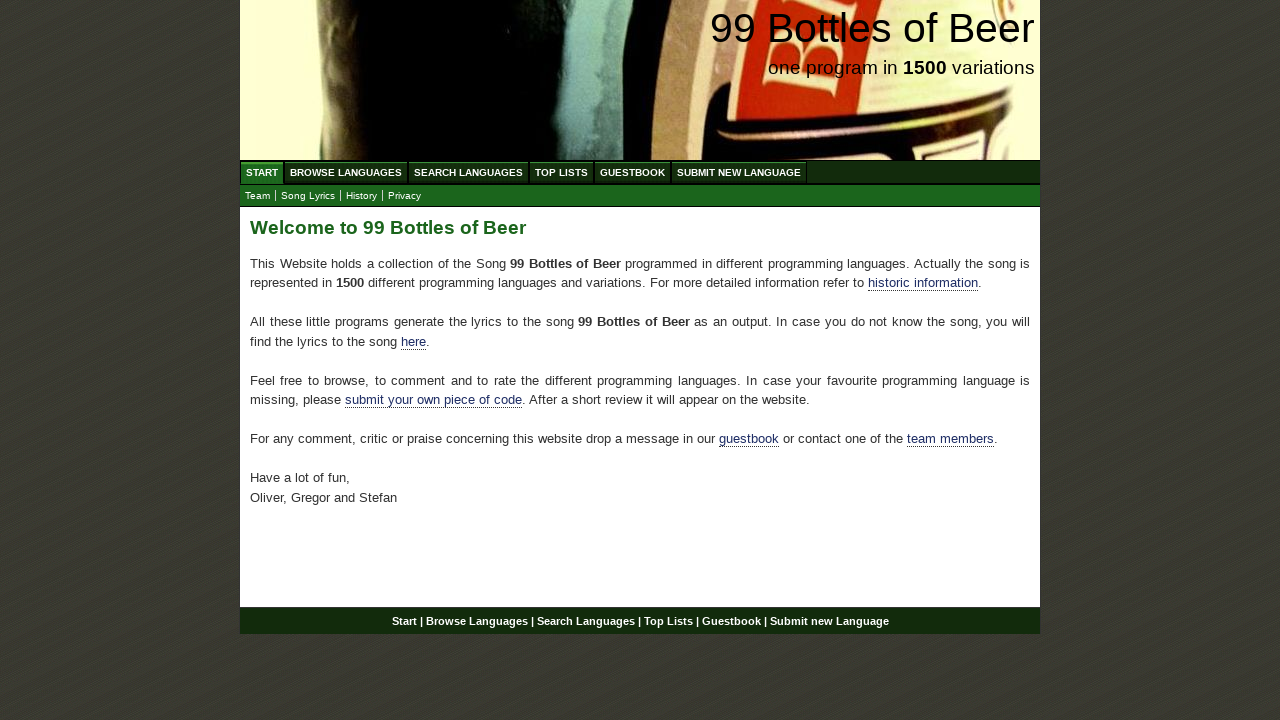

Clicked on Top Lists menu item (fourth menu item) at (562, 172) on #menu li:nth-child(4) a
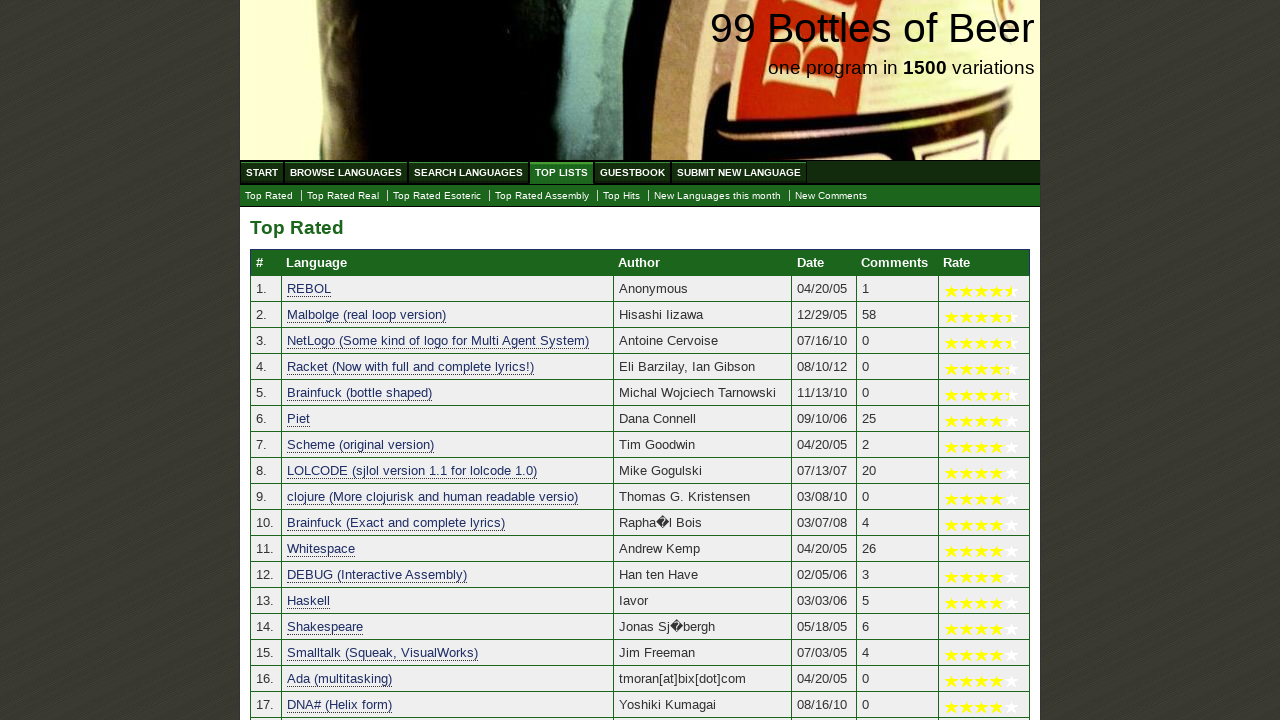

Submenu items loaded
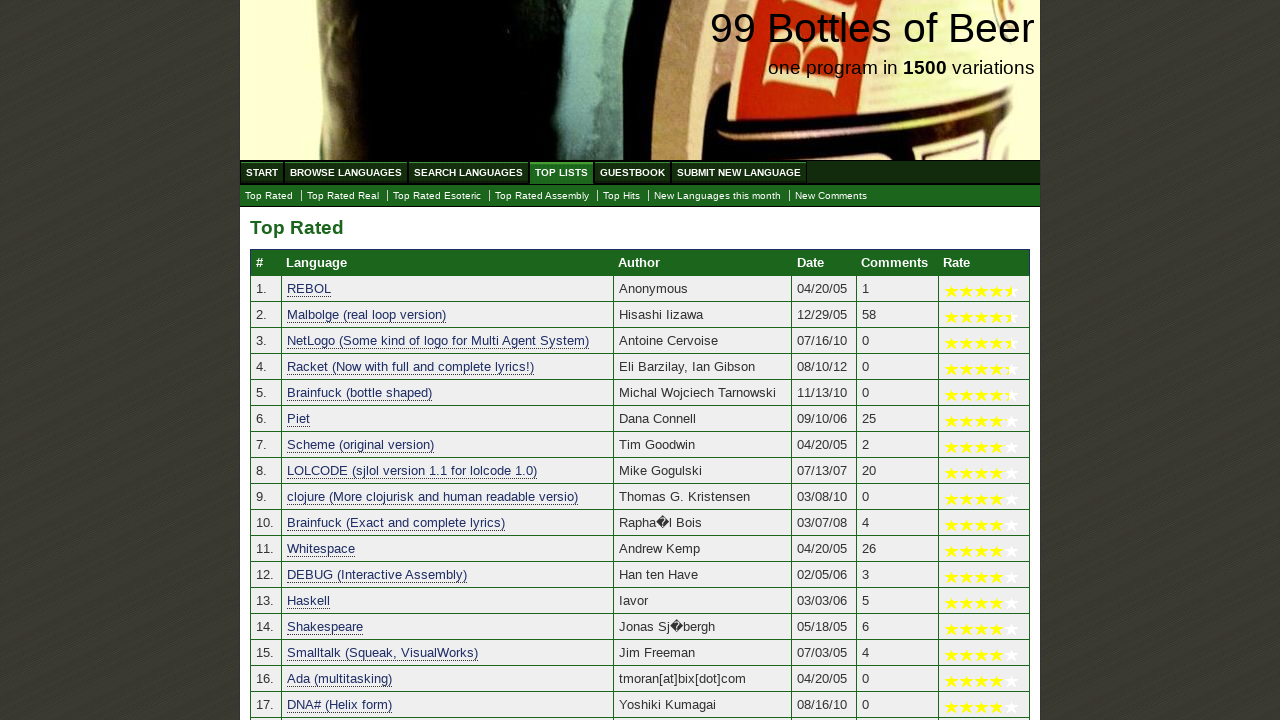

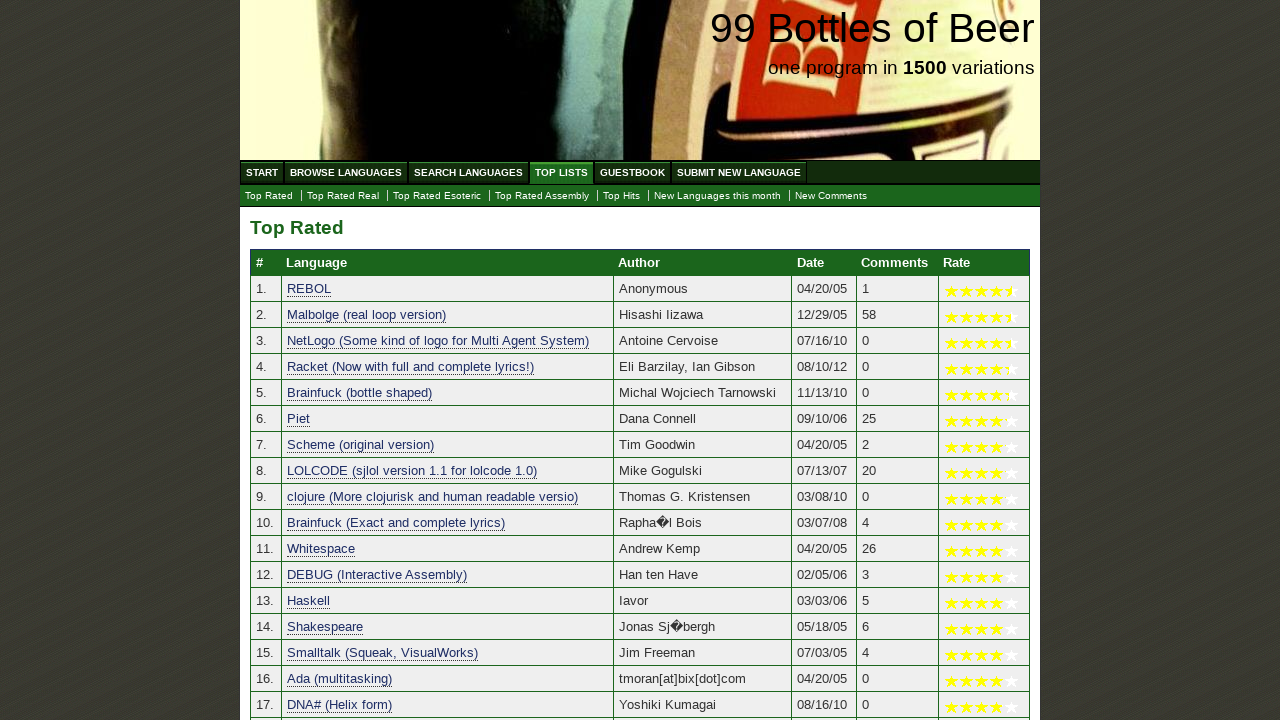